Tests multi-select dropdown functionality by selecting and deselecting various options using different methods (by text, index, and value)

Starting URL: https://v1.training-support.net/selenium/selects

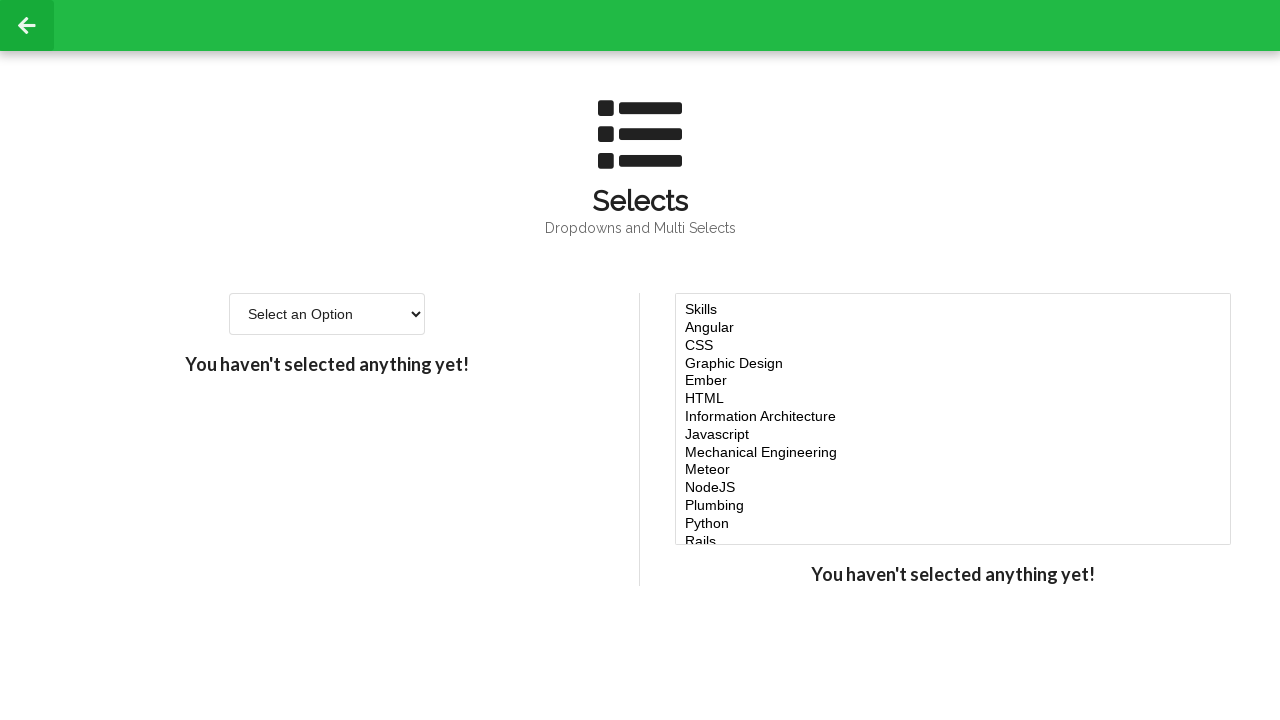

Located the multi-select dropdown element
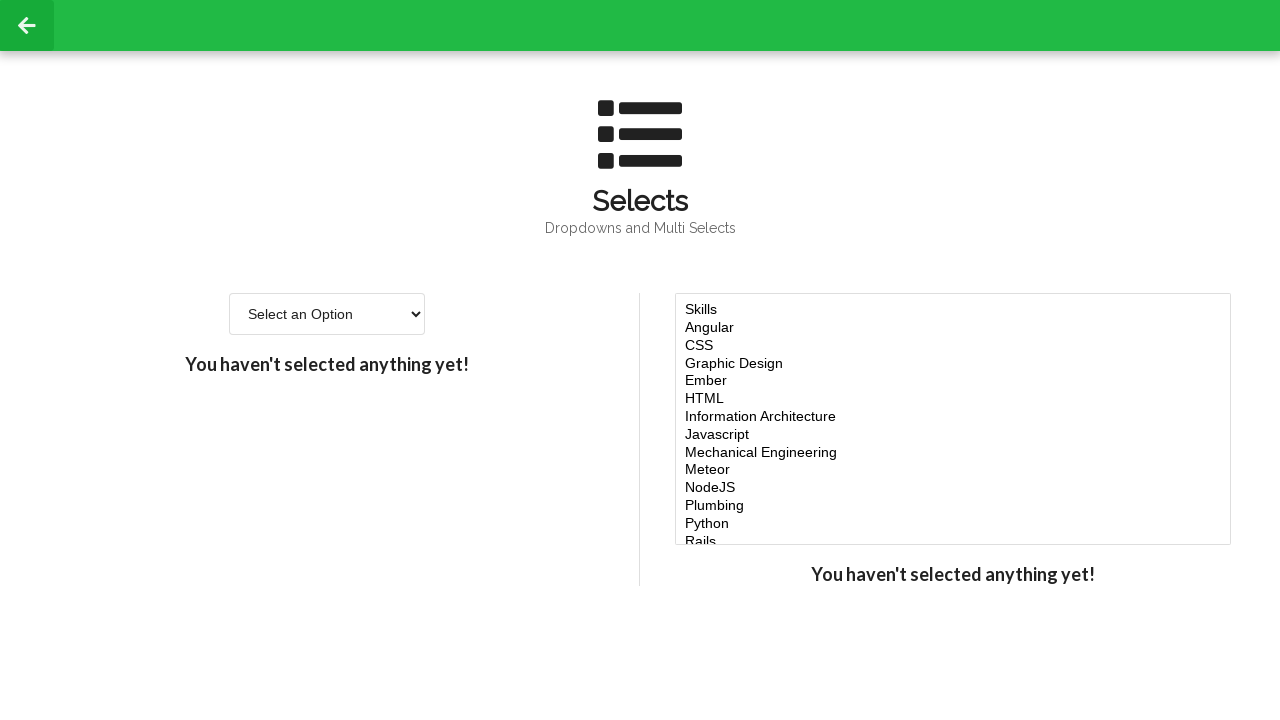

Selected 'Javascript' option by visible text on #multi-select
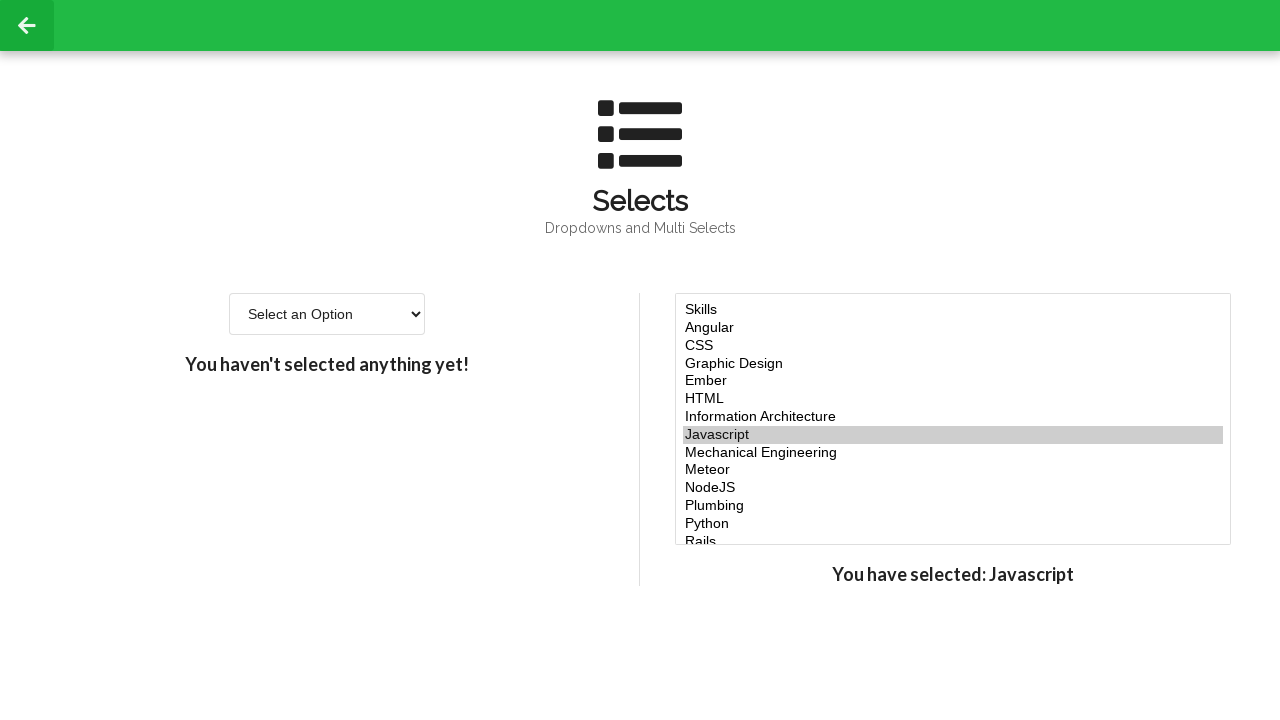

Selected options at indices 4, 5, and 6 on #multi-select
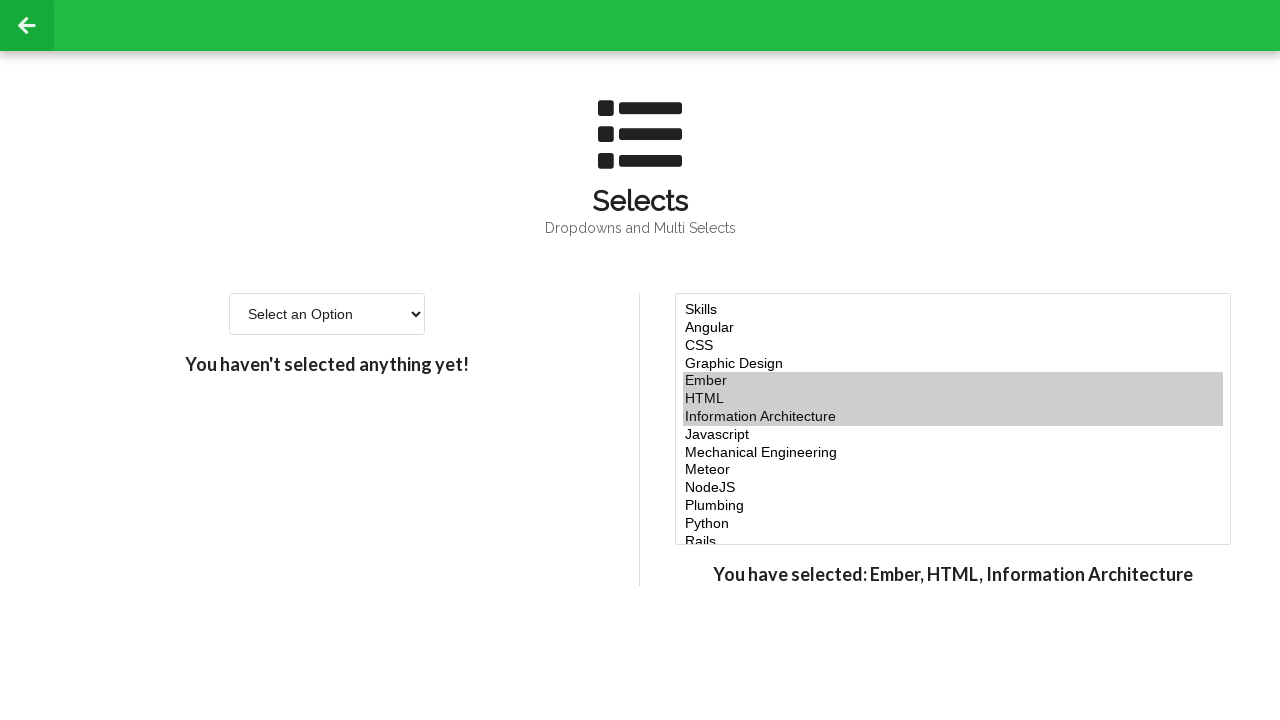

Selected option with value 'node' on #multi-select
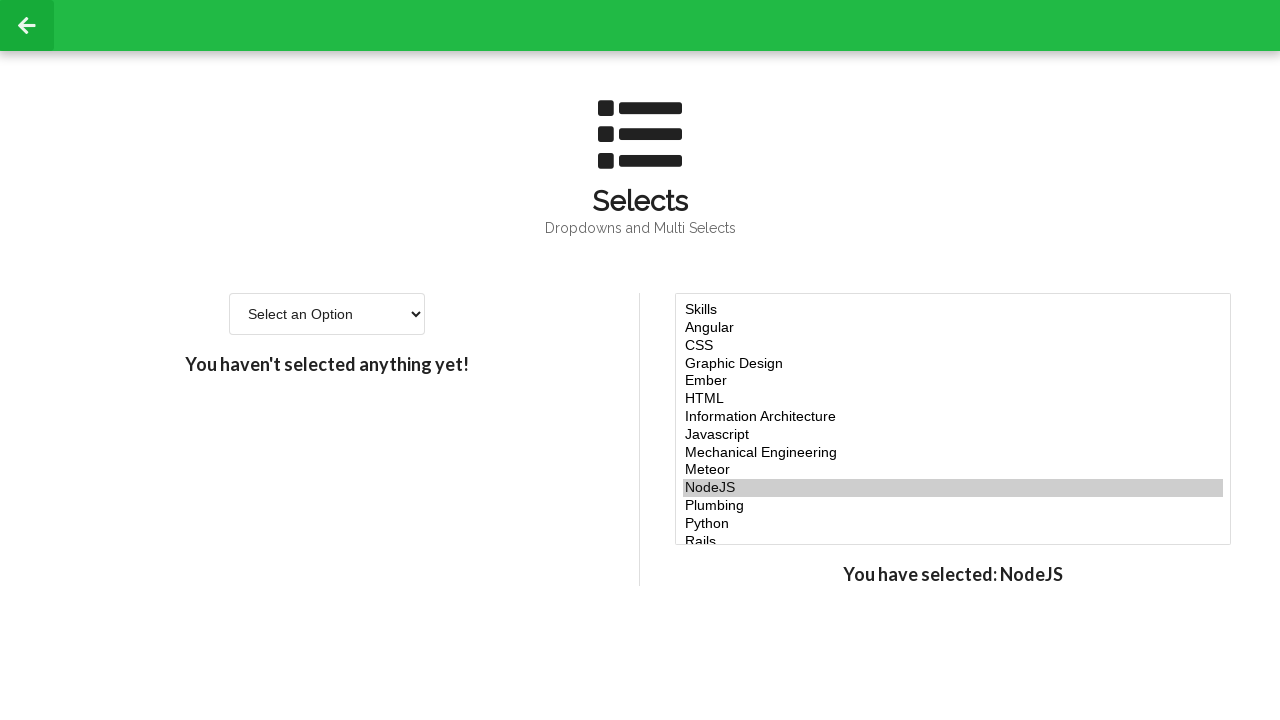

Retrieved all option elements from multi-select
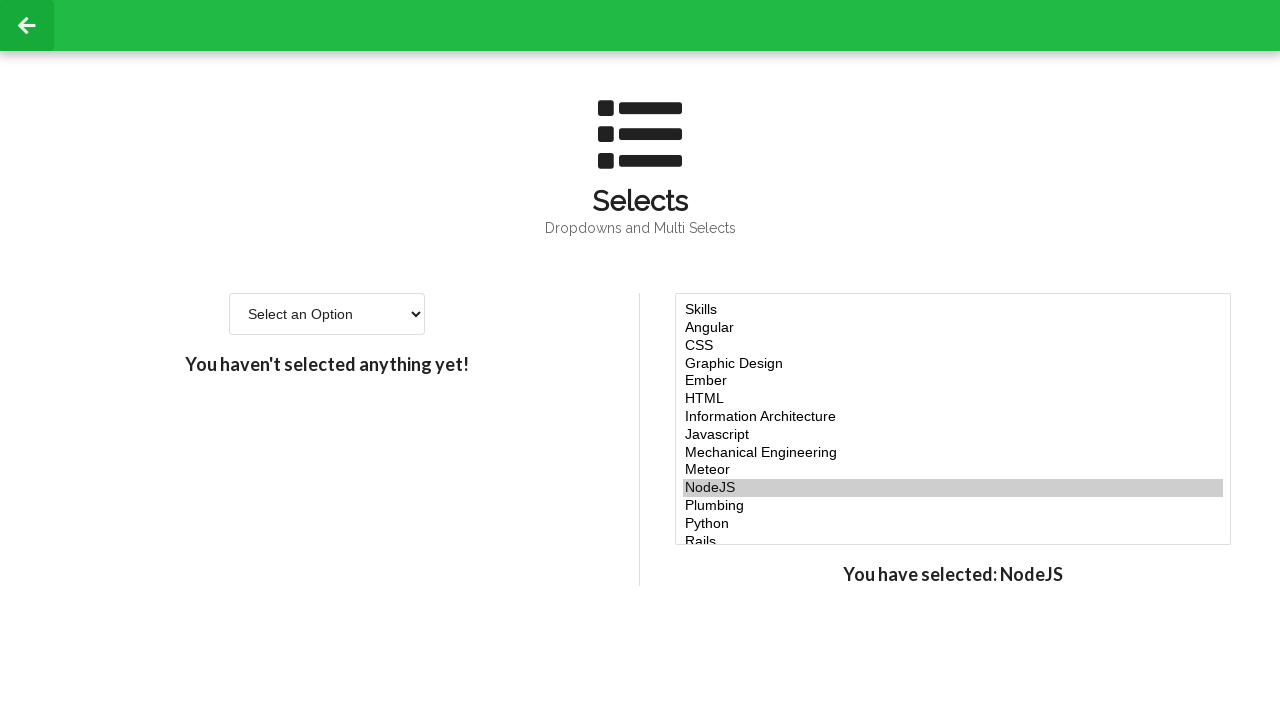

Processed options to build list of values to keep (excluding index 5)
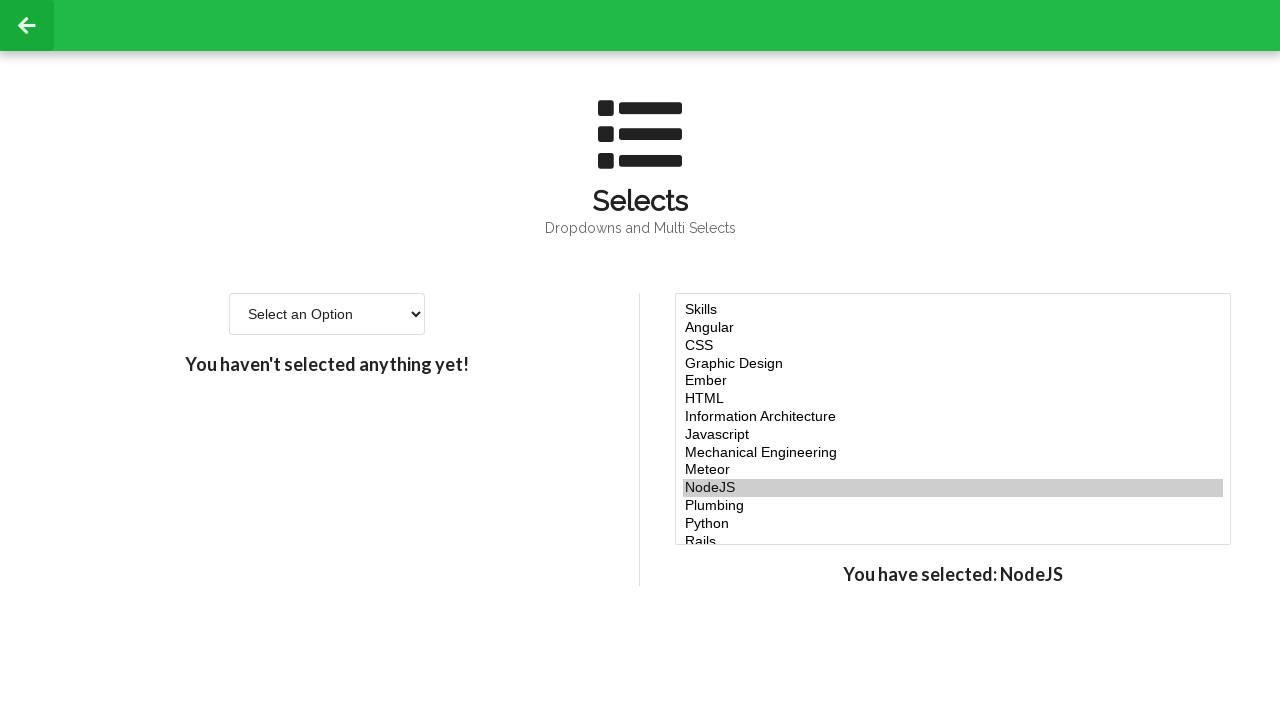

Re-selected filtered options after deselecting index 5 on #multi-select
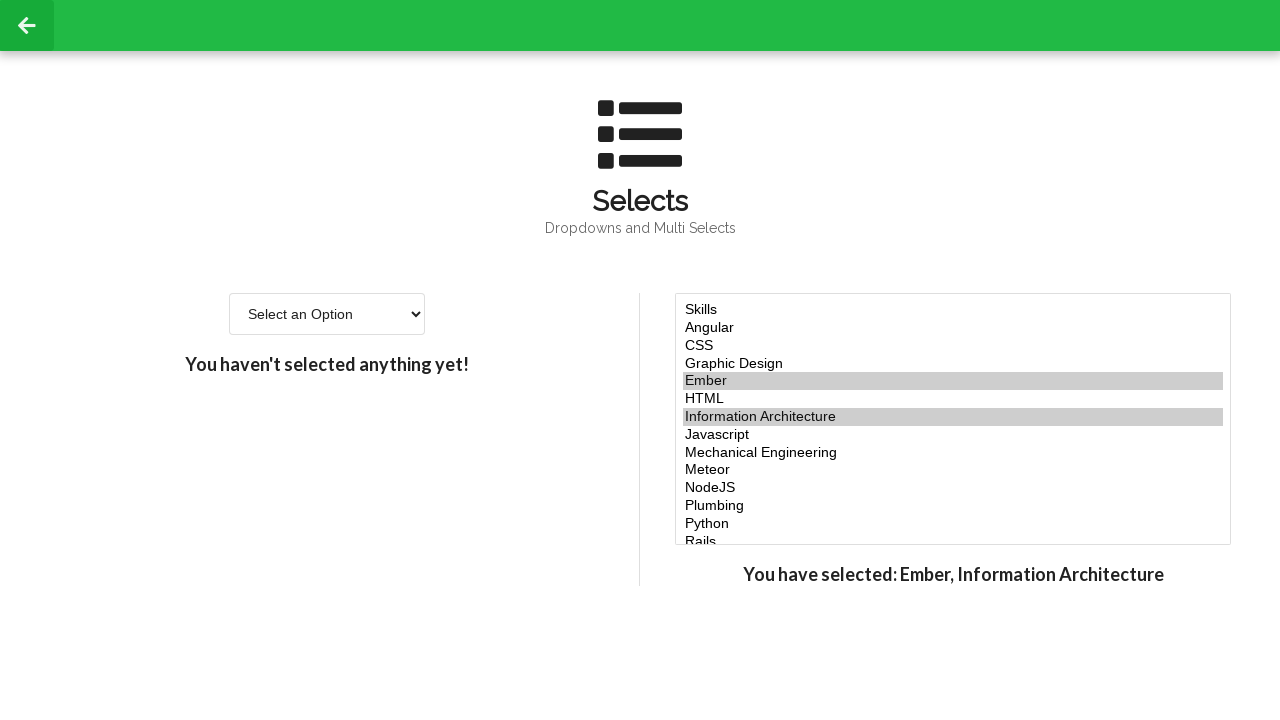

Multi-value display element loaded, confirming selections
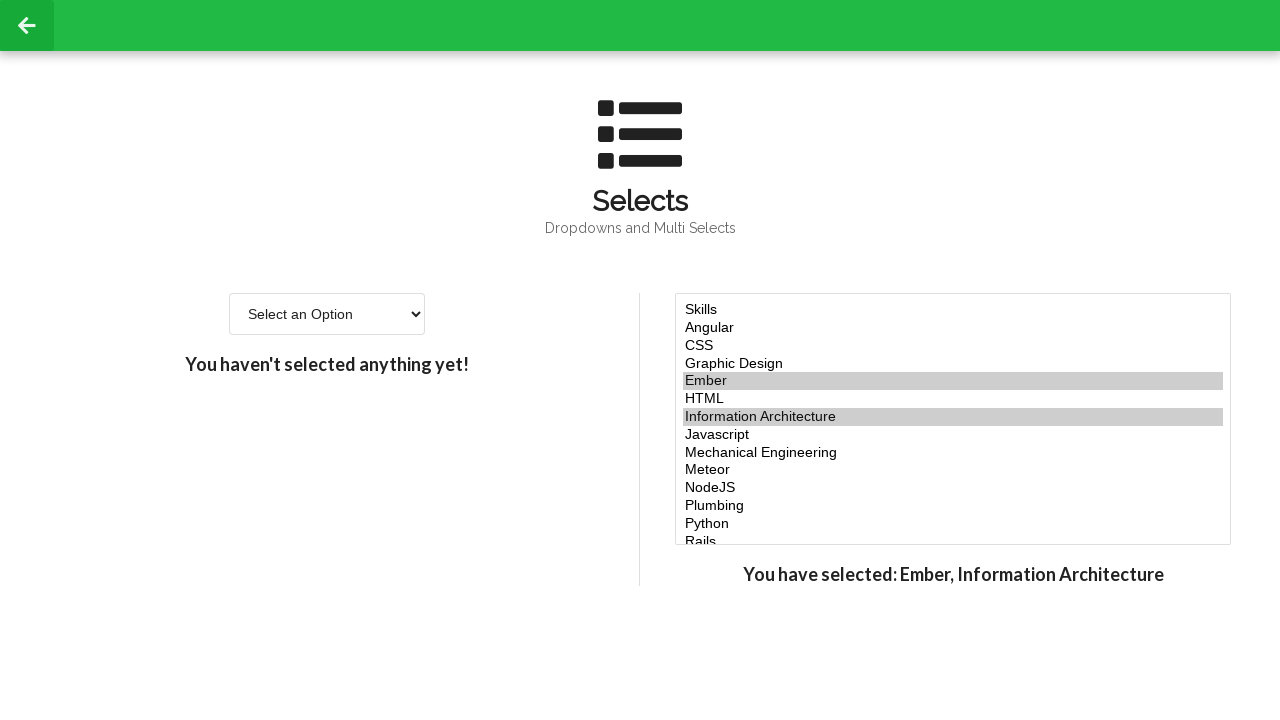

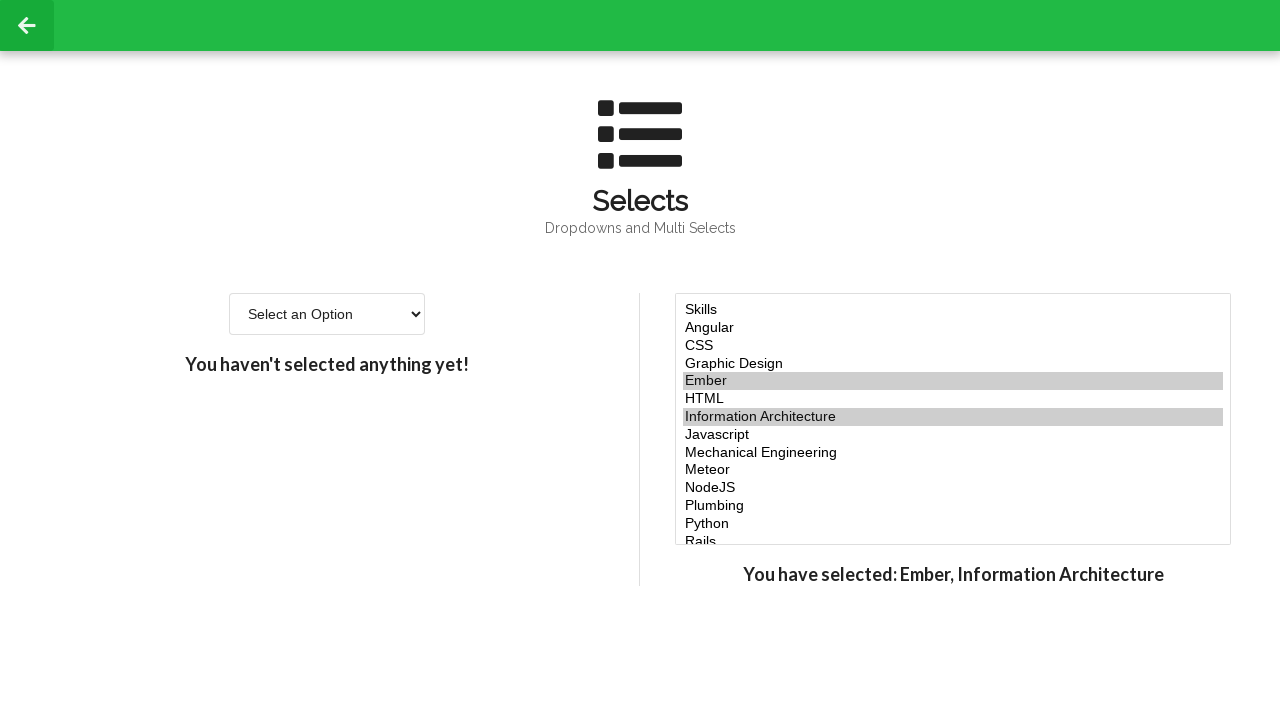